Navigates to ASCI complaint outcomes page and filters complaints by date range using the from and to date inputs

Starting URL: https://www.ascionline.in/complaint-outcomes/

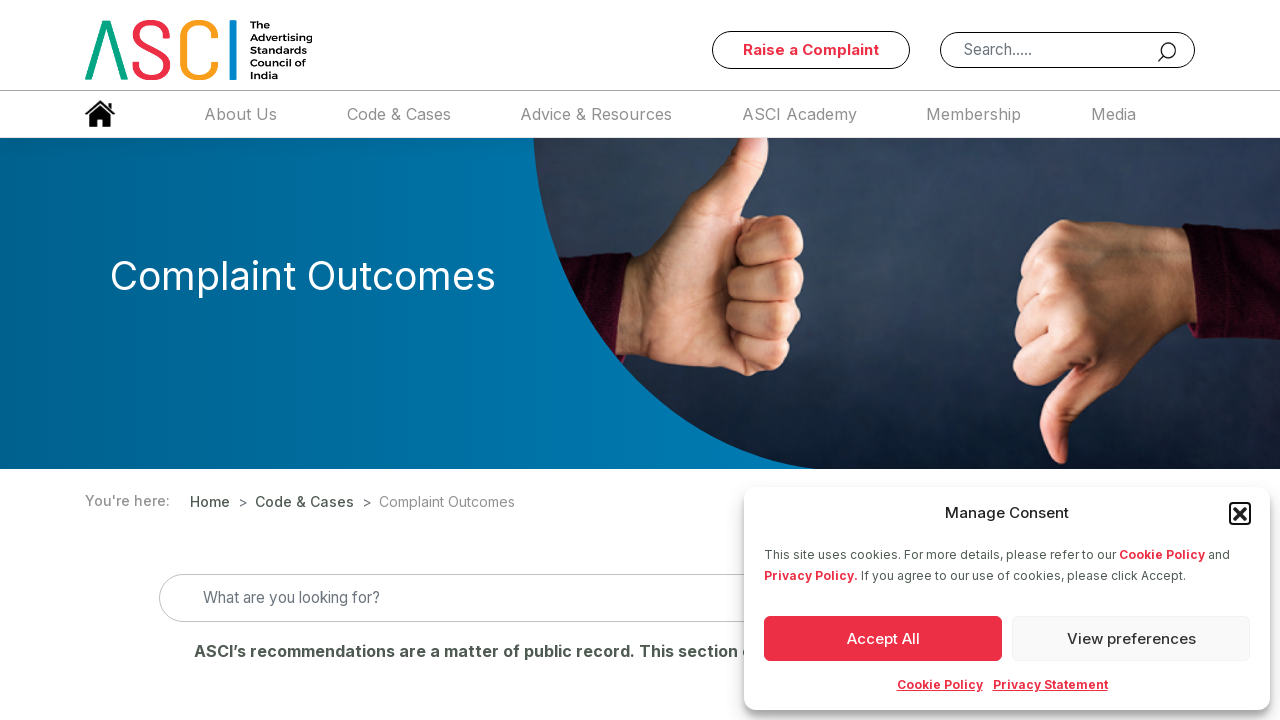

Filled 'From' date input with 2024-03-01 on #DATE_FROM
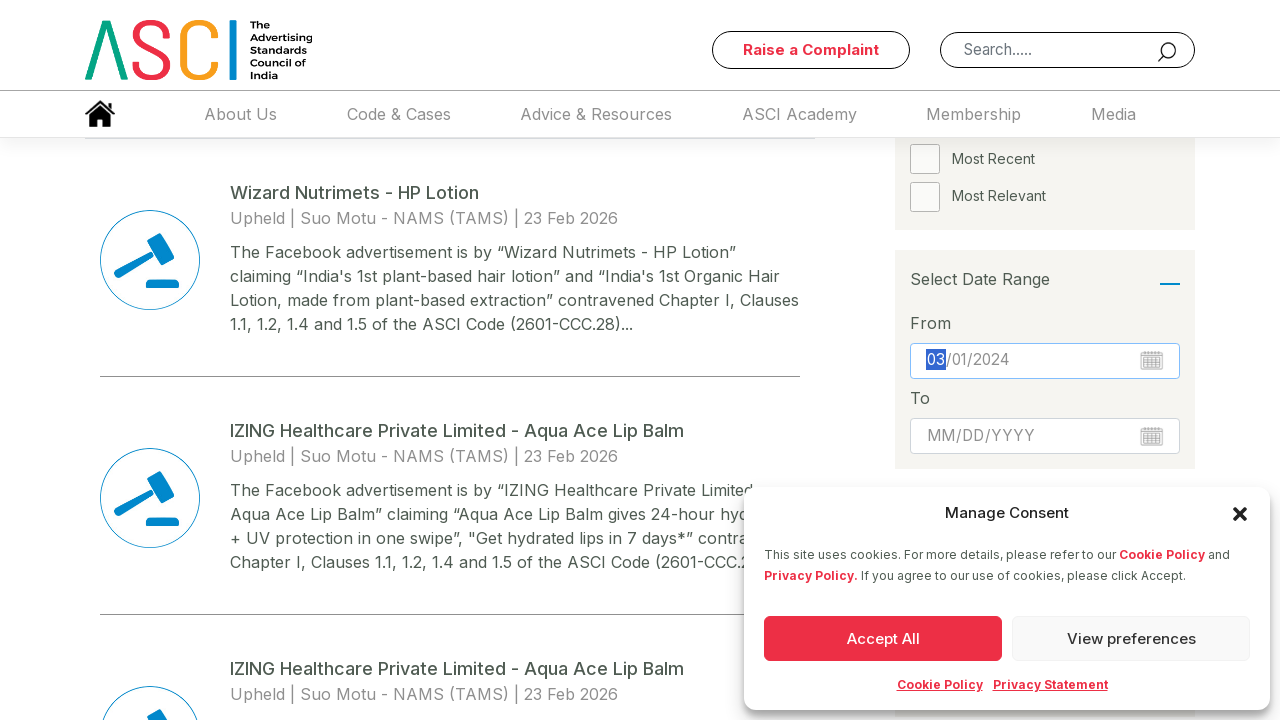

Filled 'To' date input with 2024-03-15 on #DATE_TO
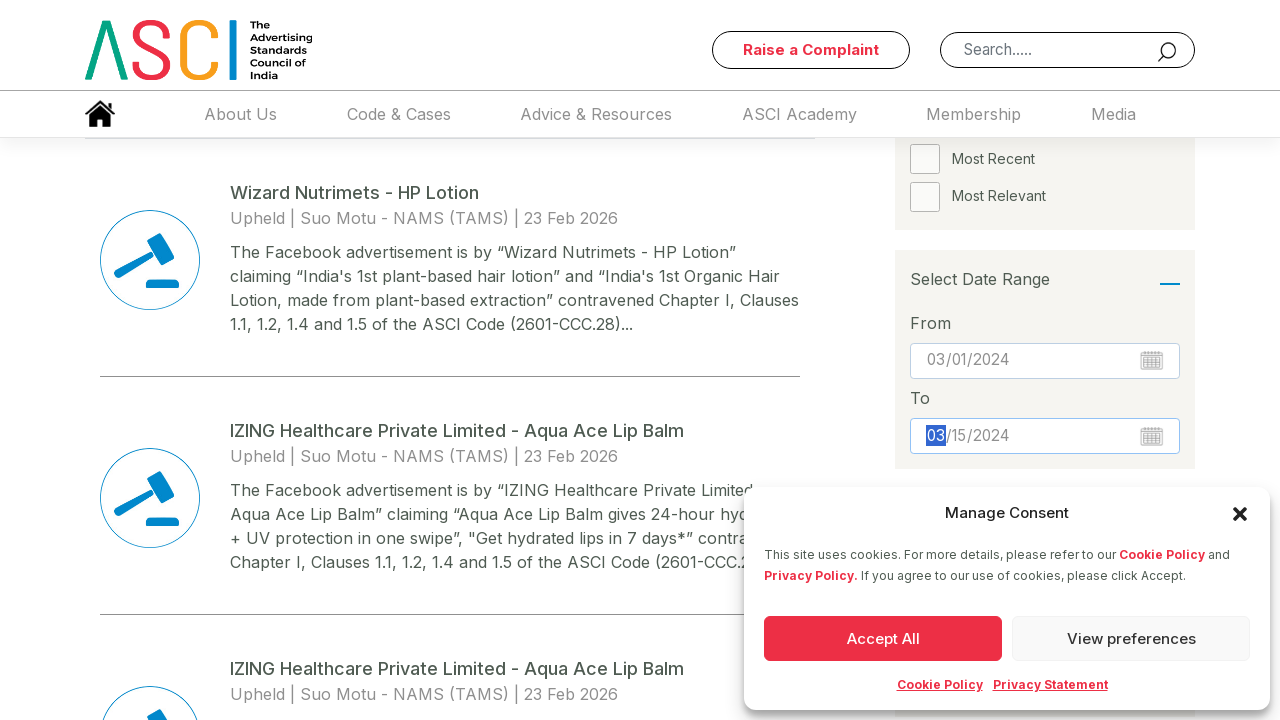

Waited for complaint list to update after date range filter
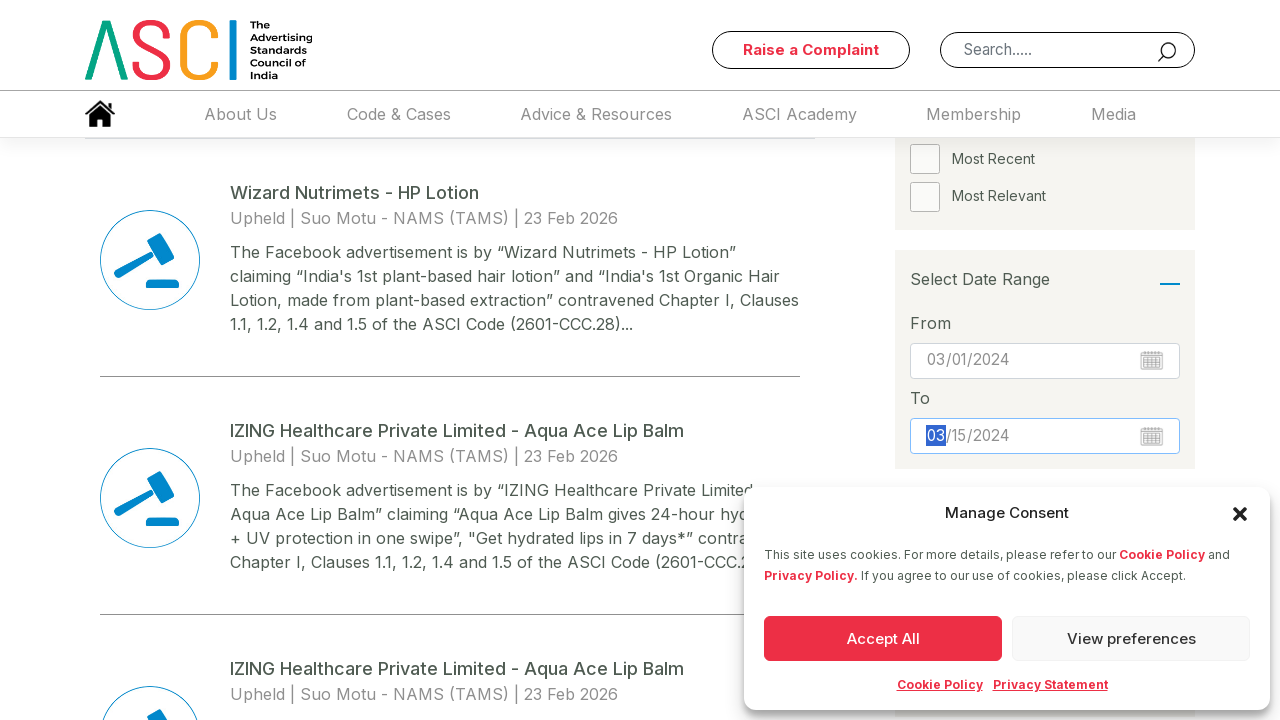

Located complaint items in filtered results
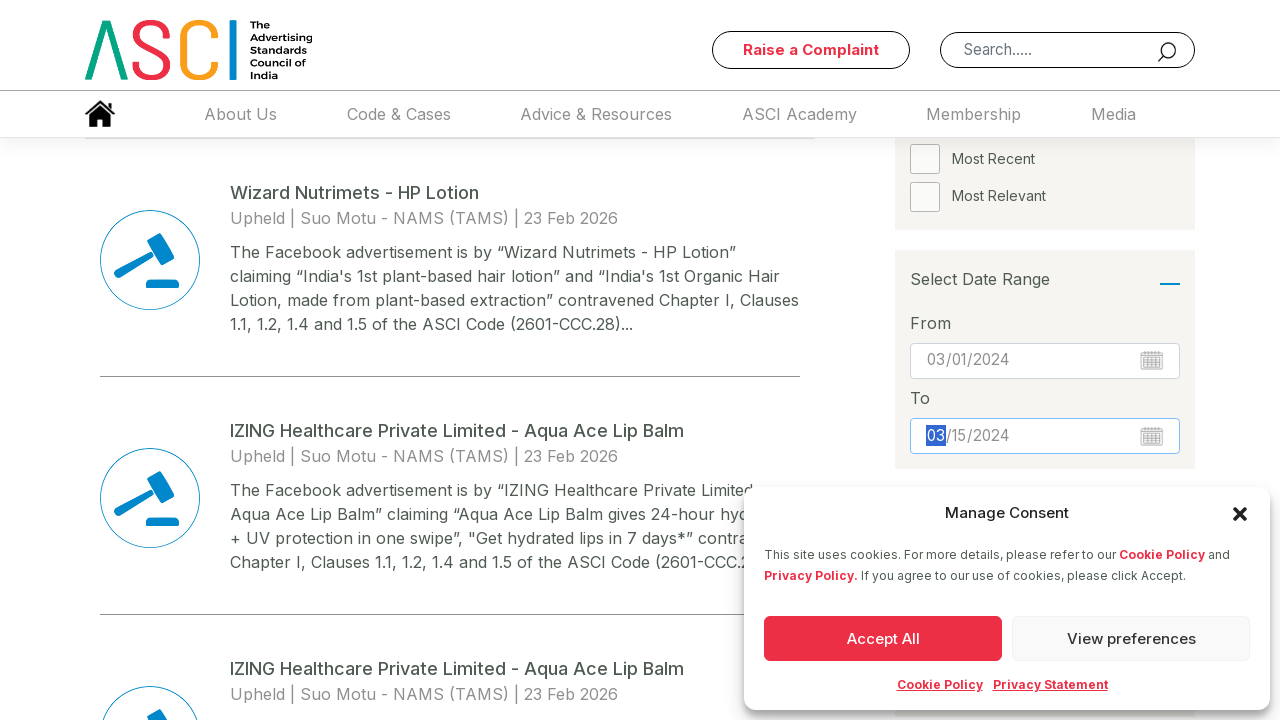

Verified that complaints were found in the specified date range (2024-03-01 to 2024-03-15)
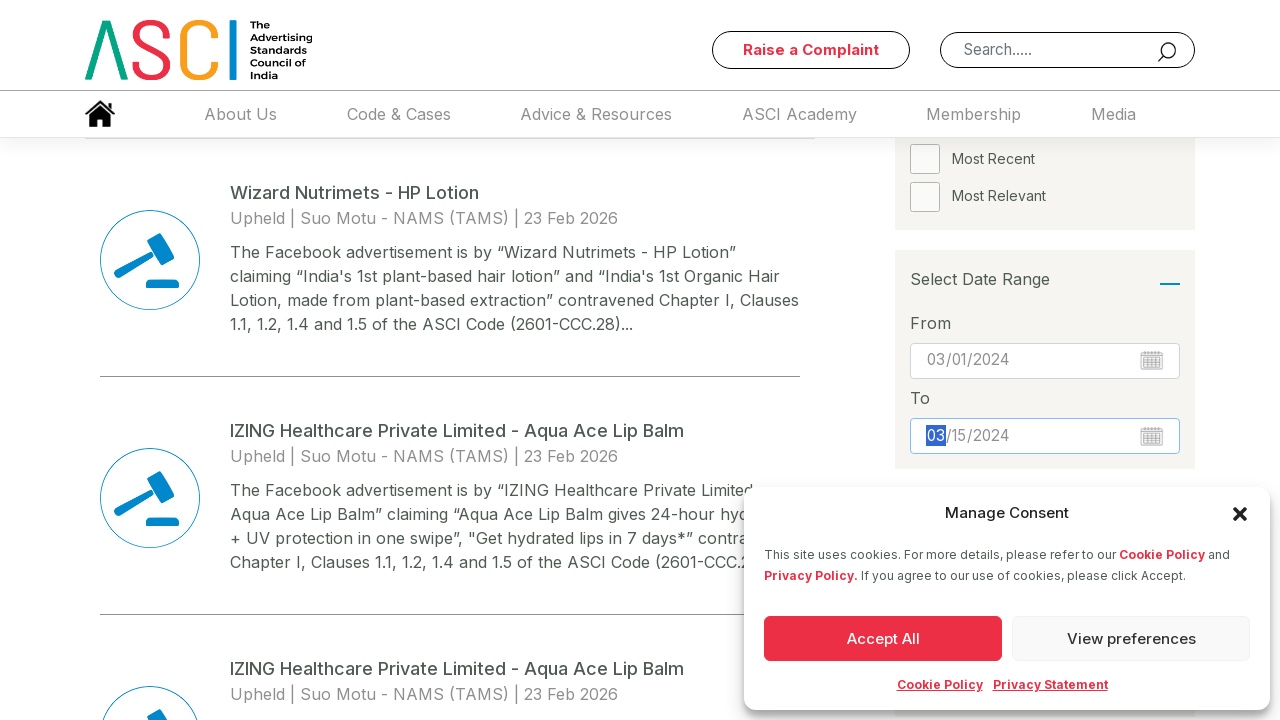

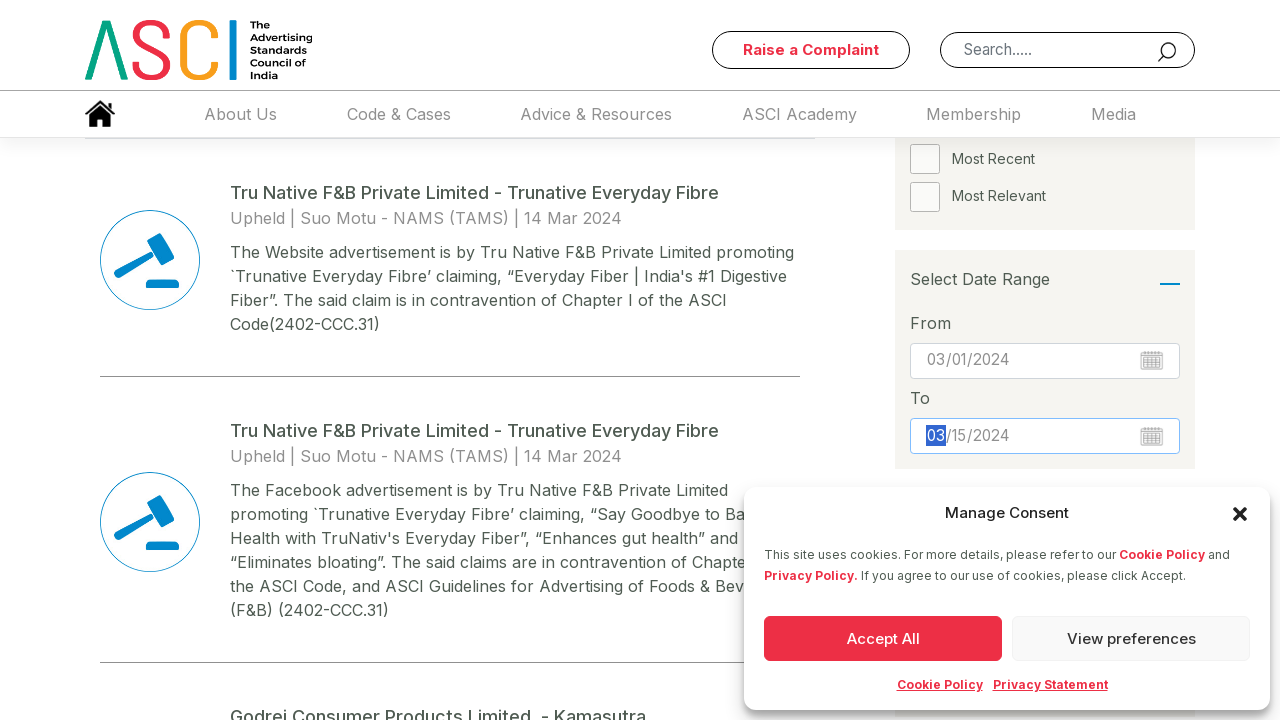